Tests right-click context menu functionality by right-clicking an element, selecting the Delete option from the context menu, and accepting the resulting alert dialog

Starting URL: https://swisnl.github.io/jQuery-contextMenu/demo.html#example-html-simple-context-menu

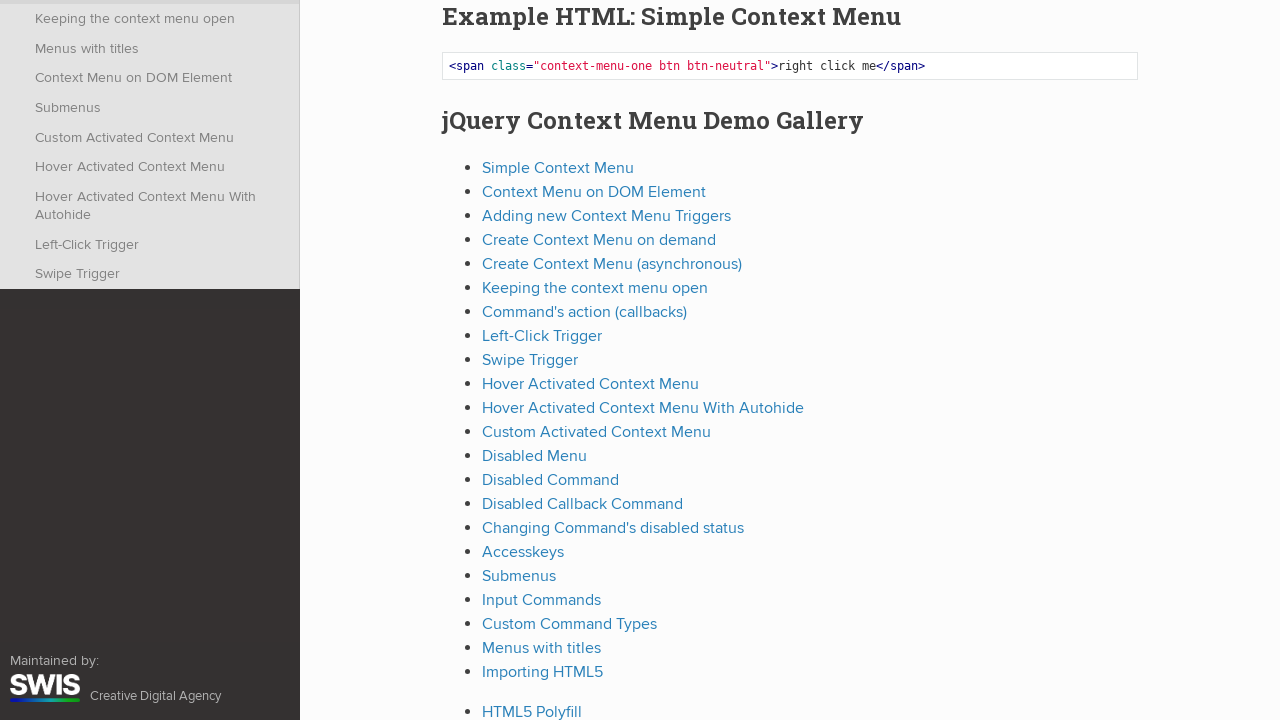

Right-clicked on 'right click me' element to open context menu at (502, 200) on //span[text()='right click me']
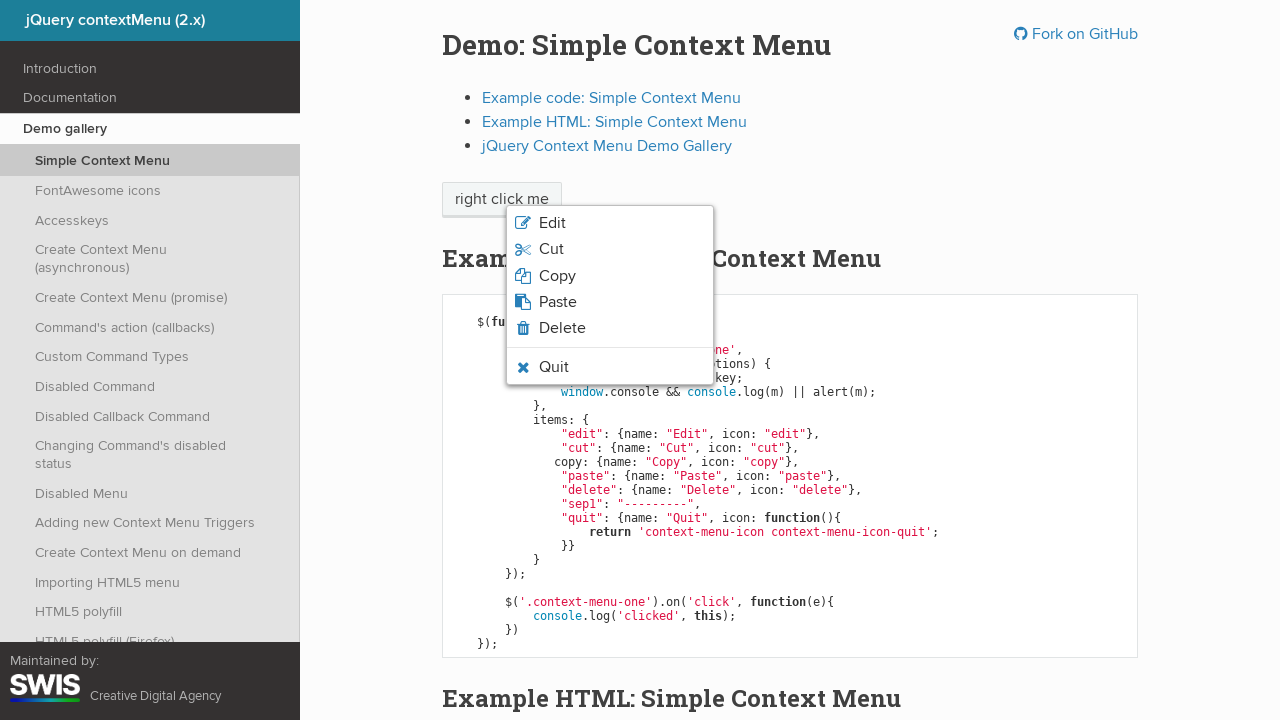

Clicked Delete option in context menu at (562, 328) on xpath=//span[text()='Delete']
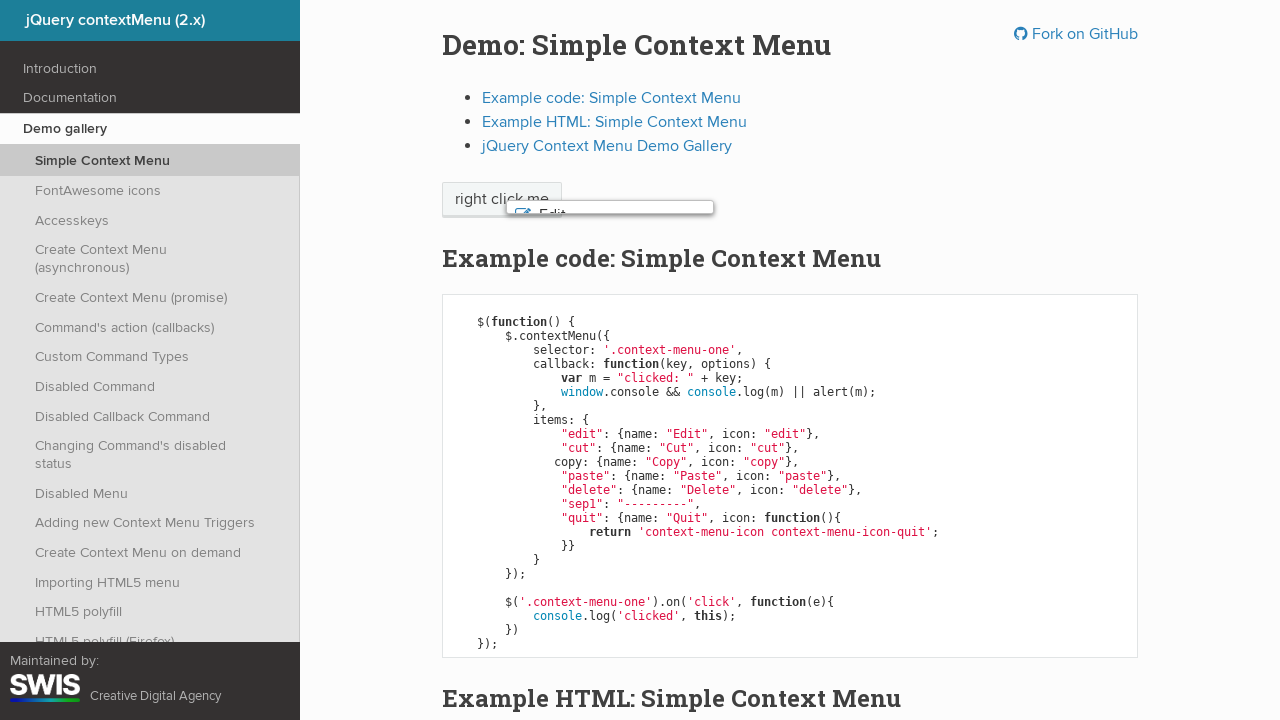

Set up dialog handler to accept alert
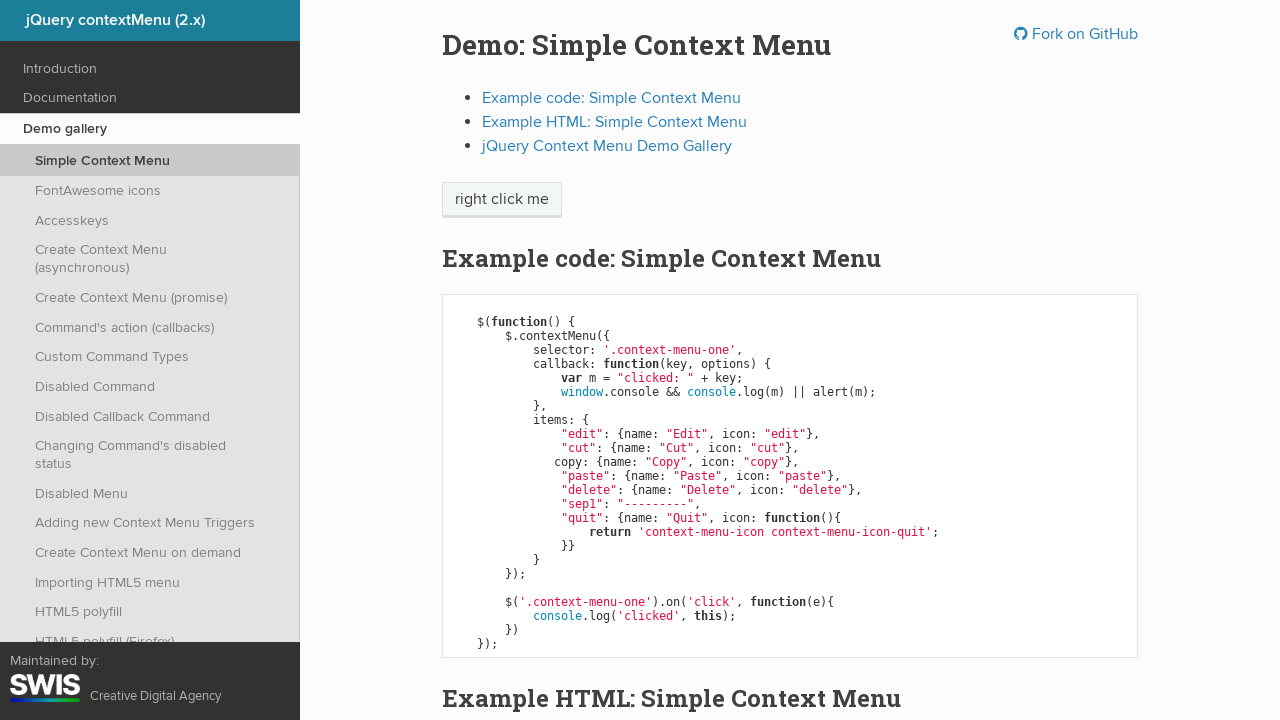

Right-clicked on 'right click me' element again to trigger context menu at (502, 200) on //span[text()='right click me']
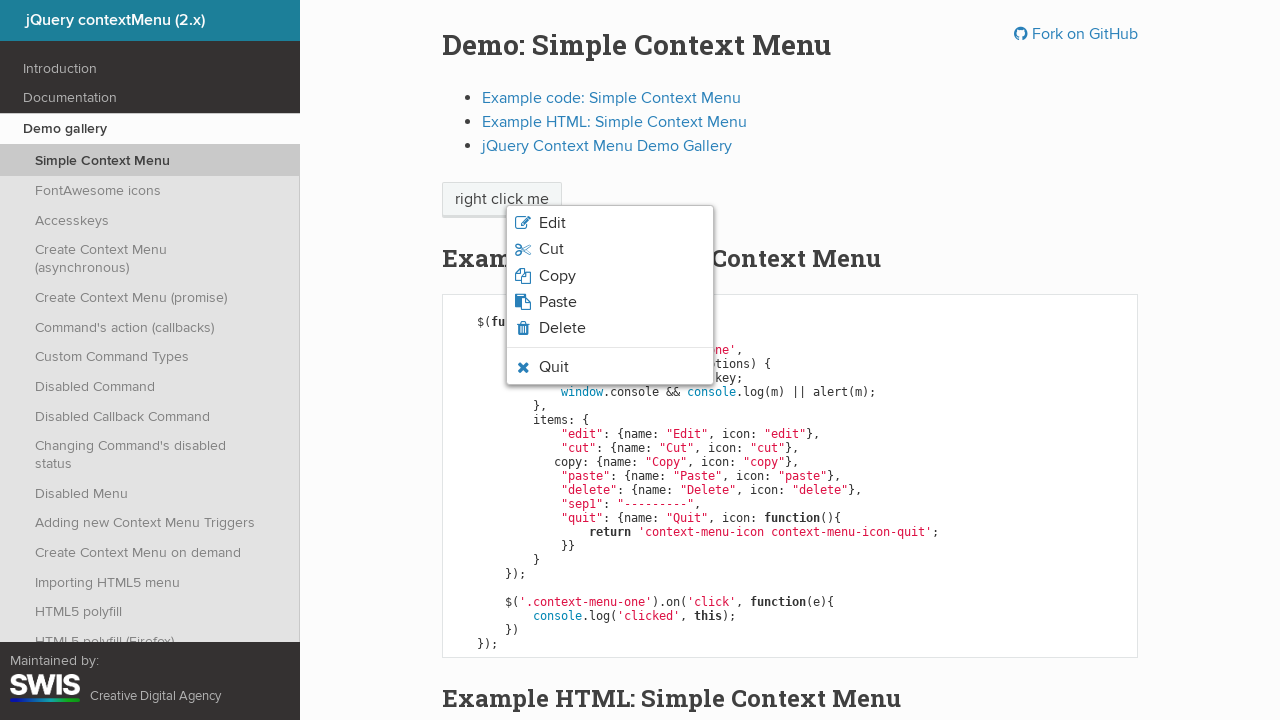

Clicked Delete option in context menu to trigger alert dialog at (562, 328) on xpath=//span[text()='Delete']
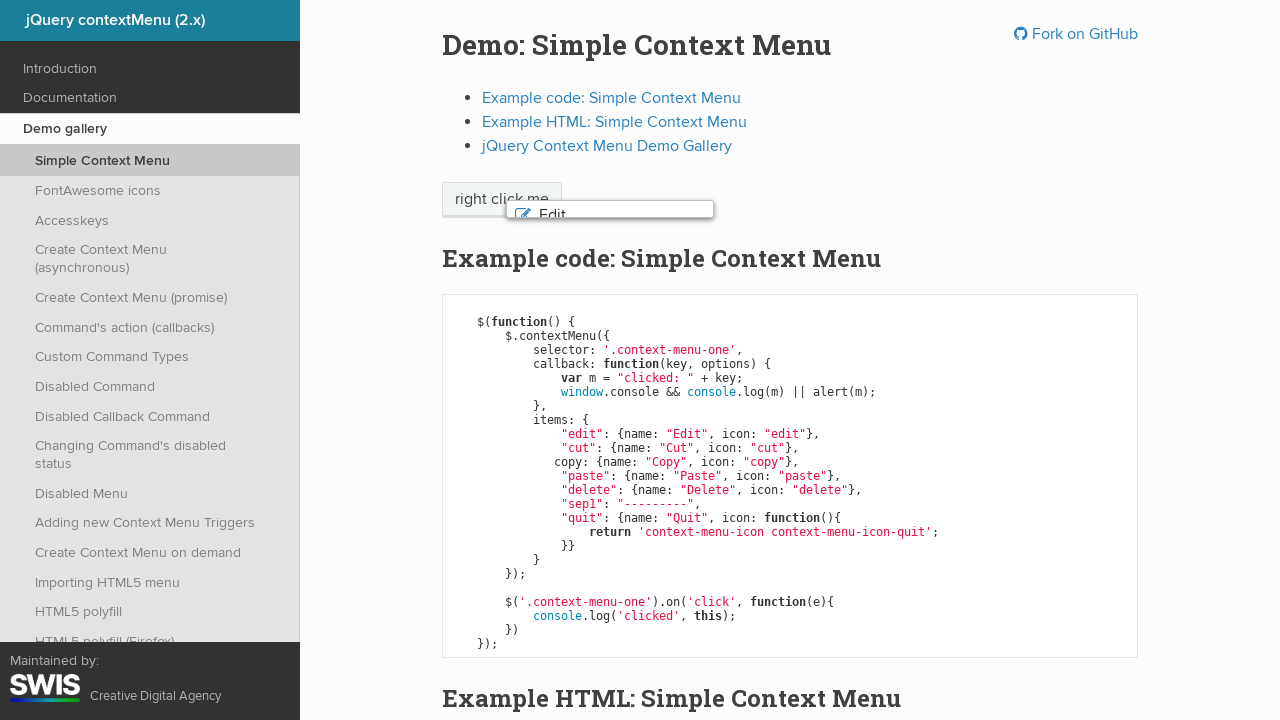

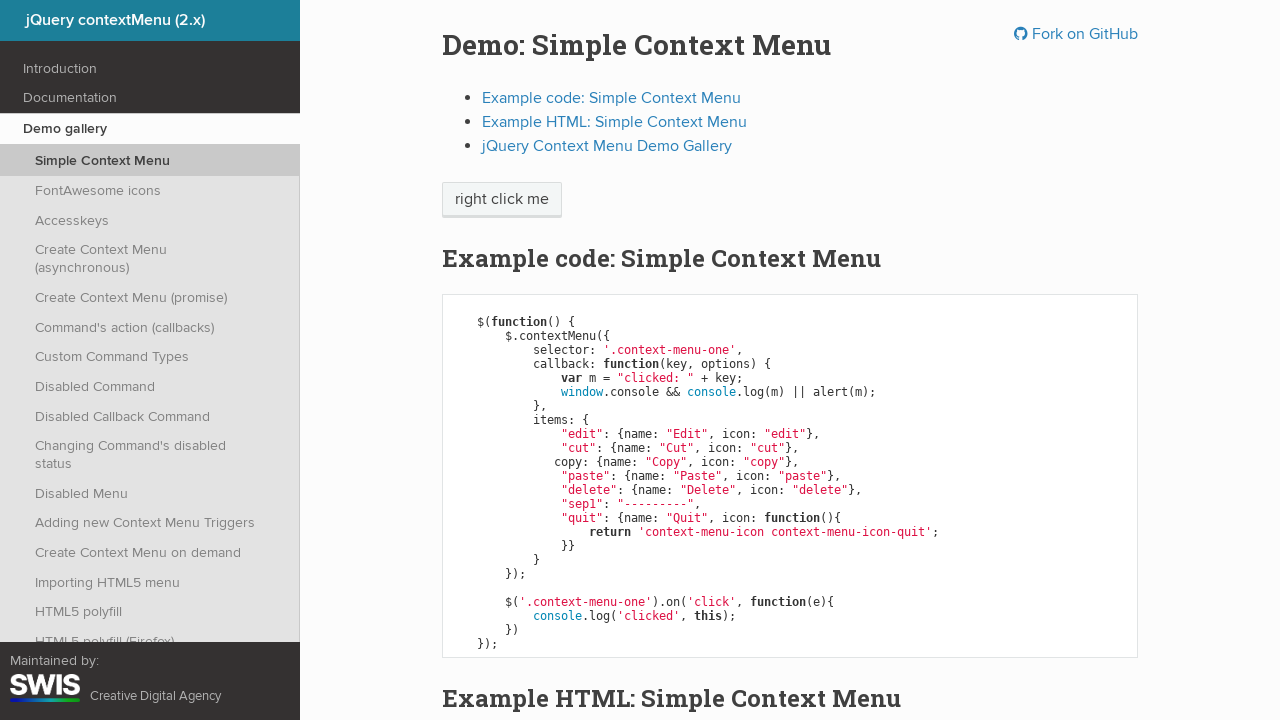